Fills out a form with dynamic attributes including name, email, date, and additional details fields, then submits the form

Starting URL: https://training-support.net/webelements/dynamic-attributes

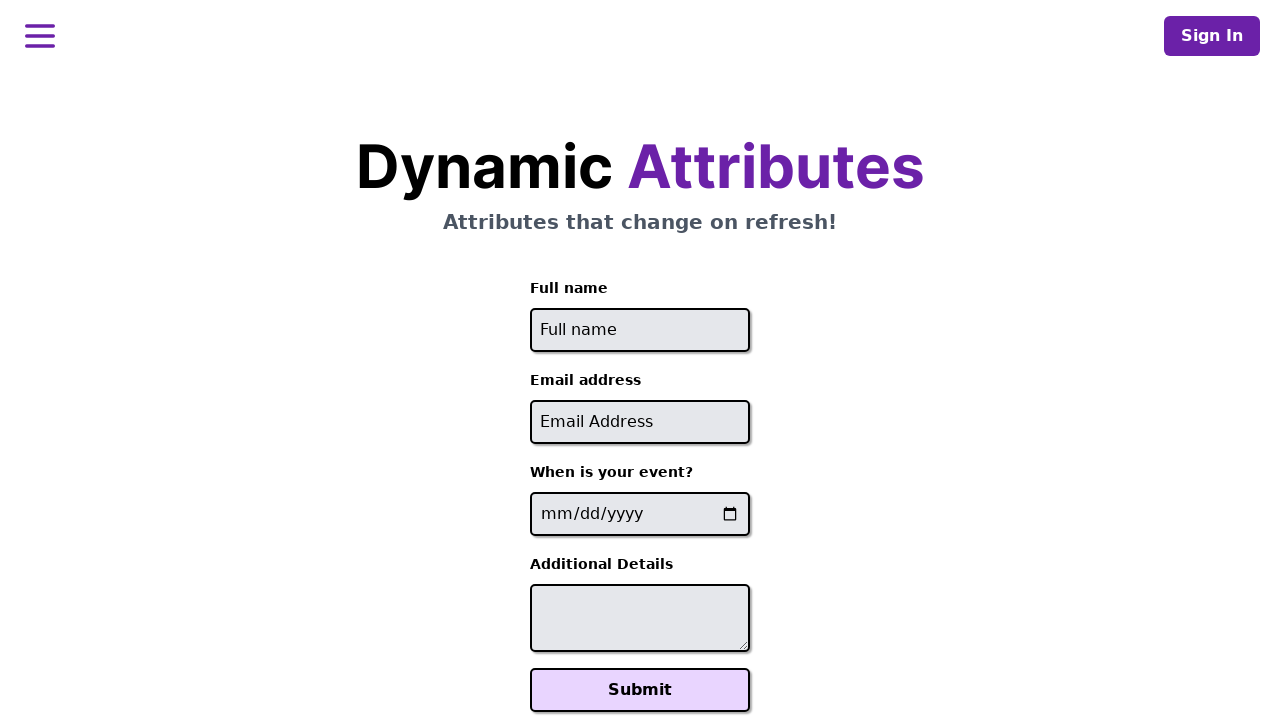

Filled full name field with 'John Smith' on //input[starts-with(@id,'full-name-')]
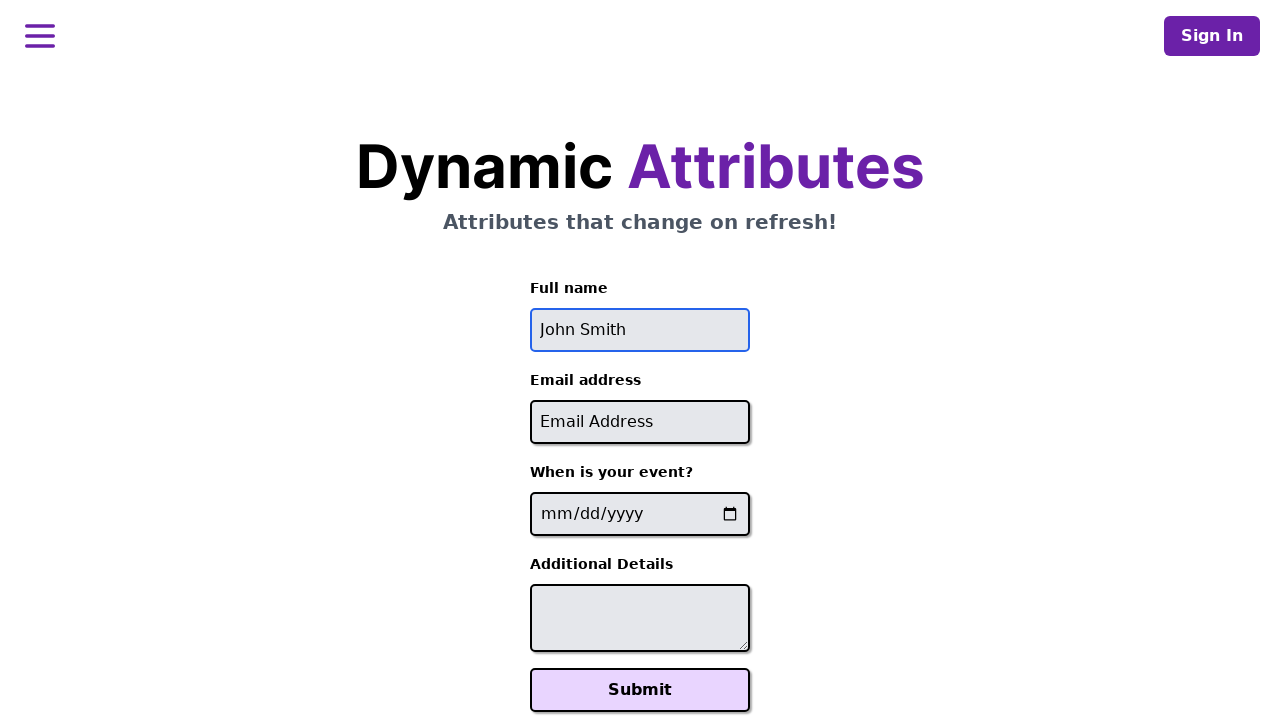

Filled email field with 'john.smith@example.com' on //input[contains(@id,'-email')]
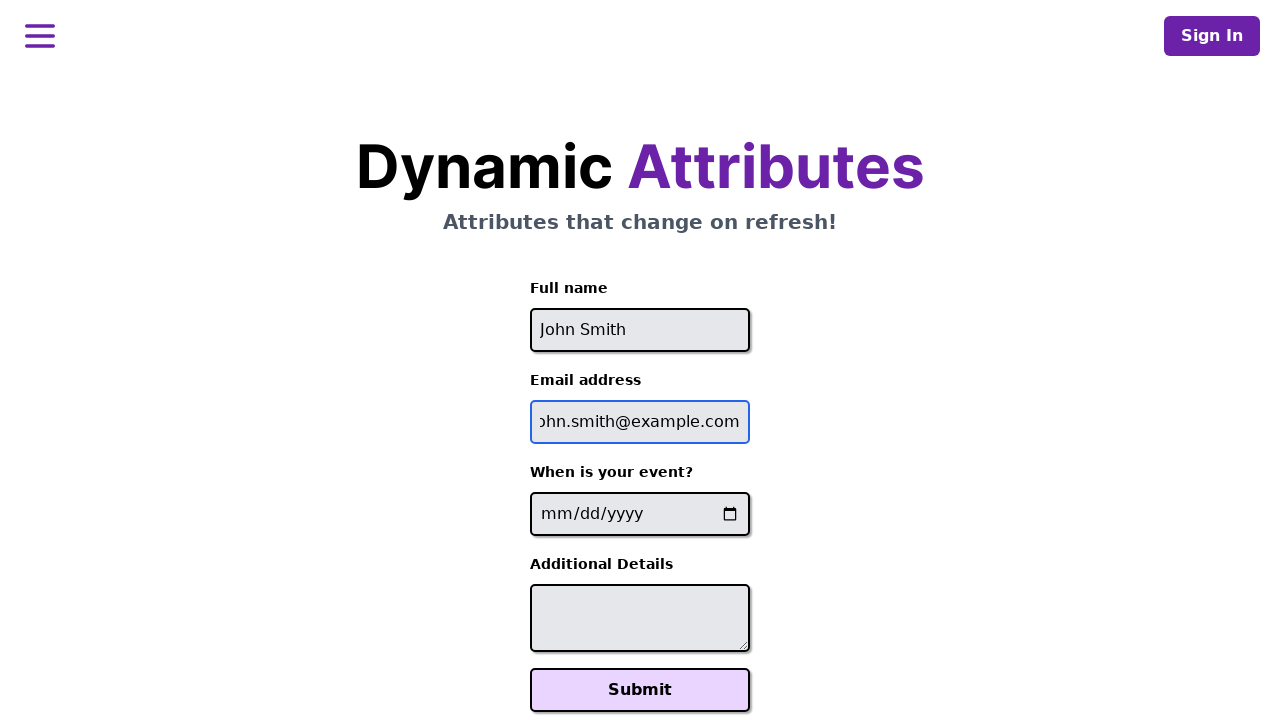

Filled event date field with '2024-03-15' on //input[contains(@name,'-event-date-')]
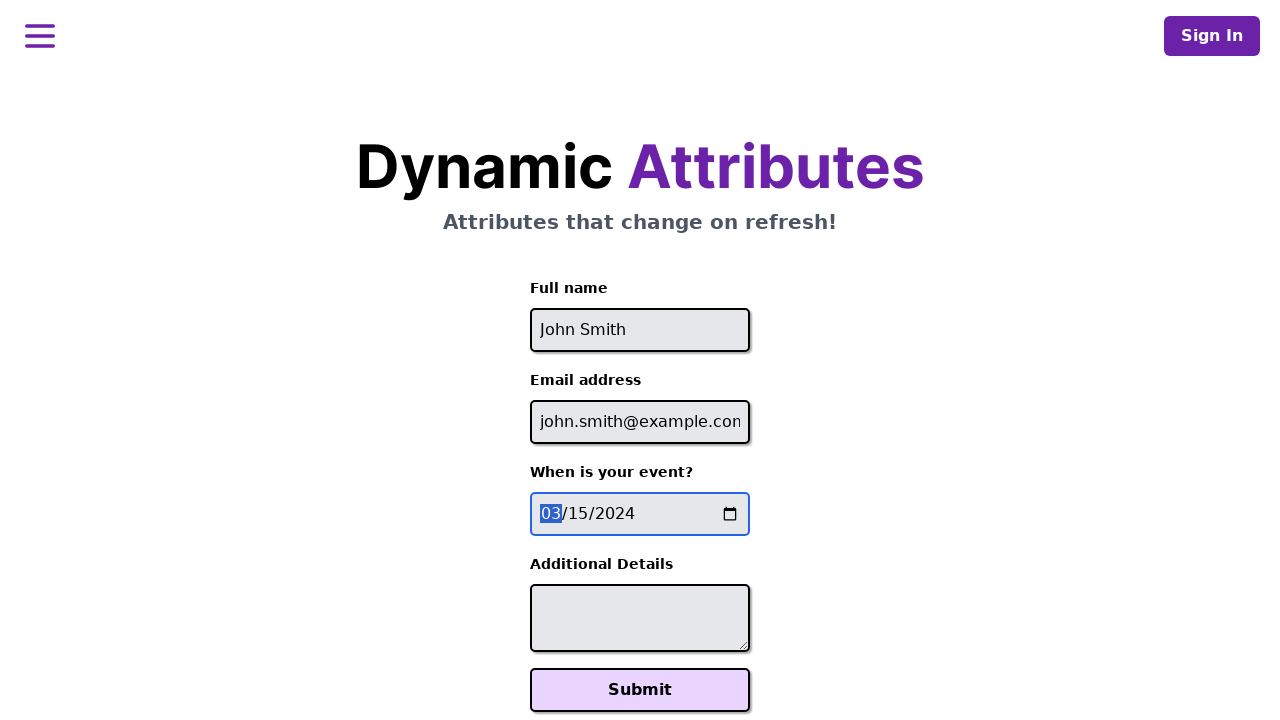

Filled additional details field with event confirmation message on //textarea[contains(@id,'-additional-details-')]
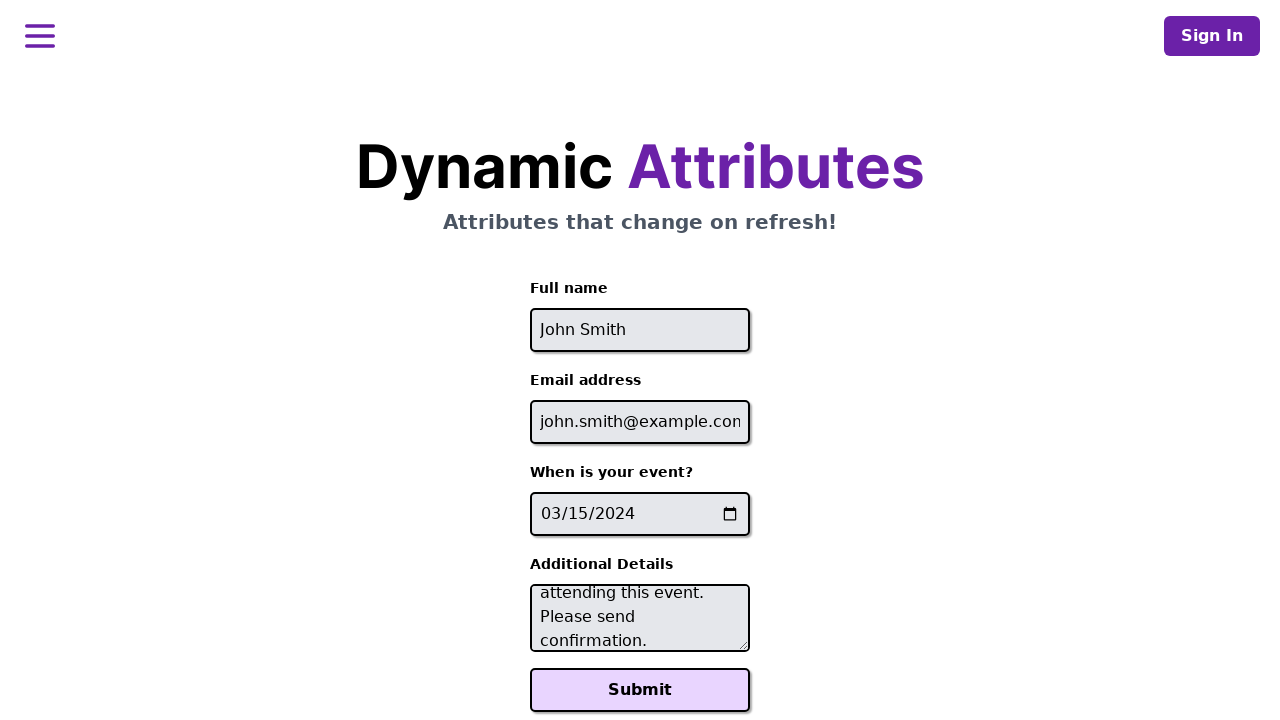

Clicked Submit button to submit the form at (640, 690) on xpath=//button[text()='Submit']
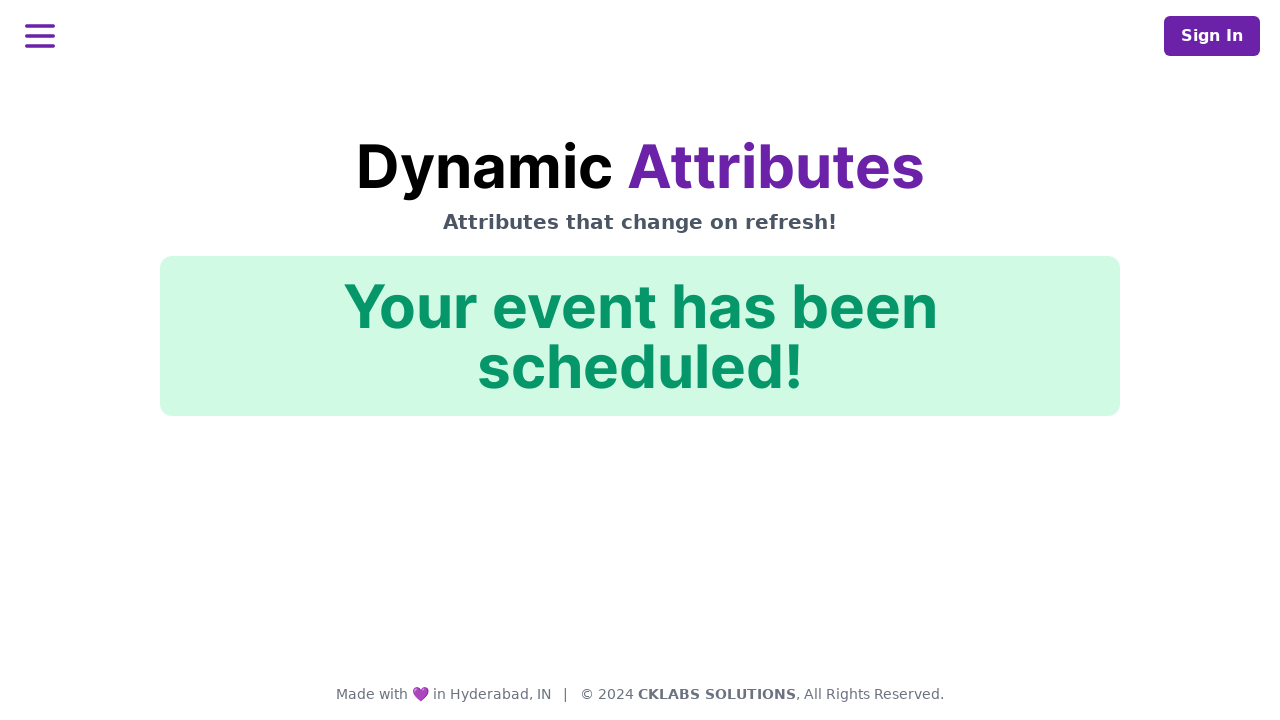

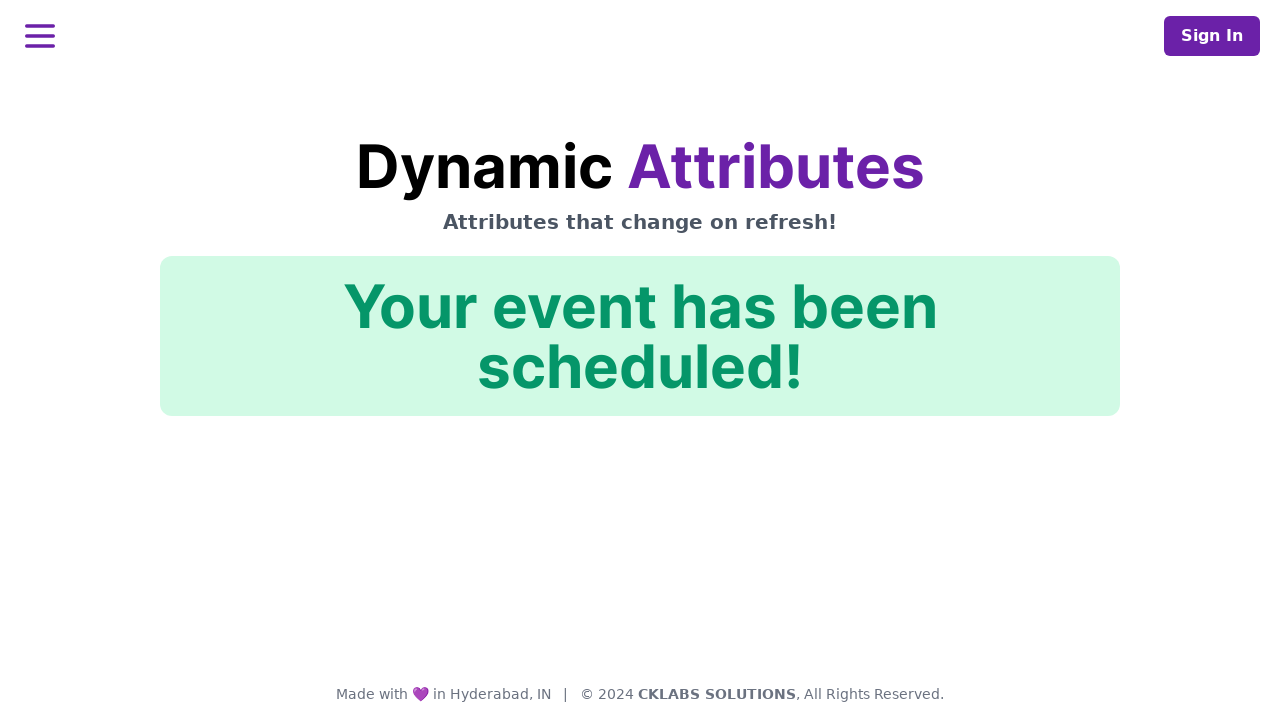